Tests a student portal by entering a student identifier in a dialog box and confirming, then simulates keyboard navigation through the interface.

Starting URL: https://live.monetanalytics.com/stu_proc/student.html#

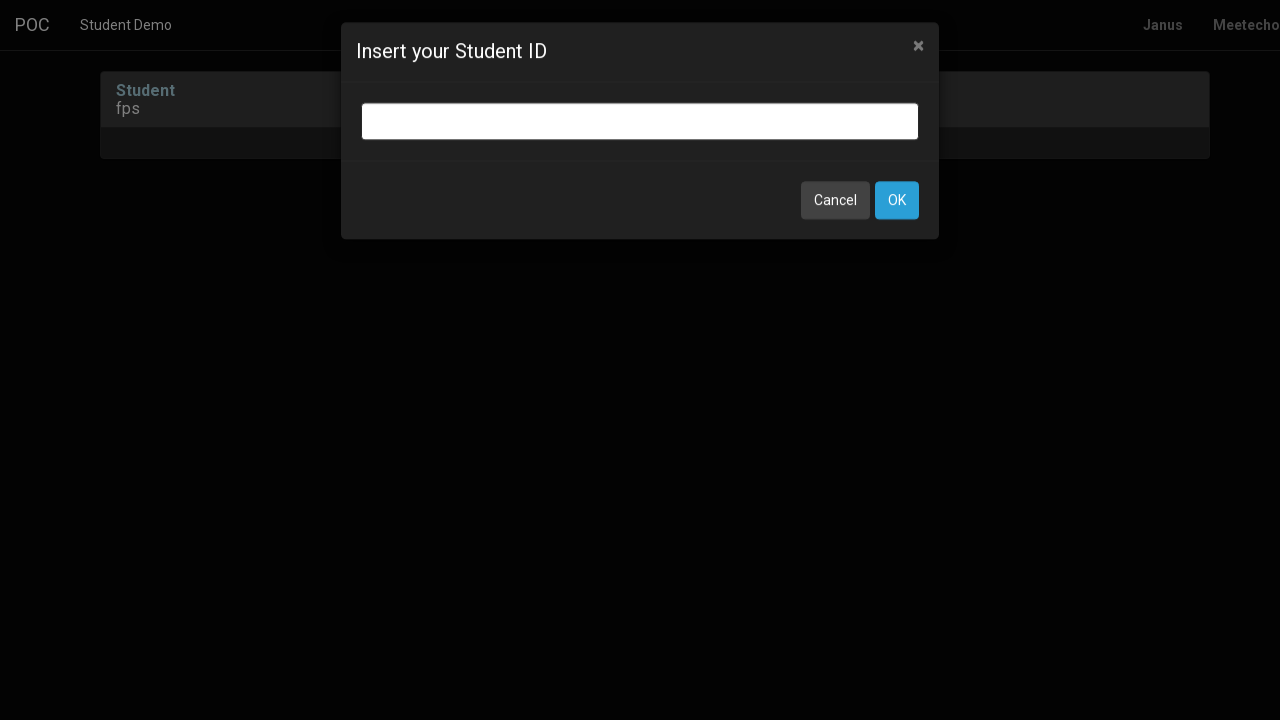

Student identifier input field appeared
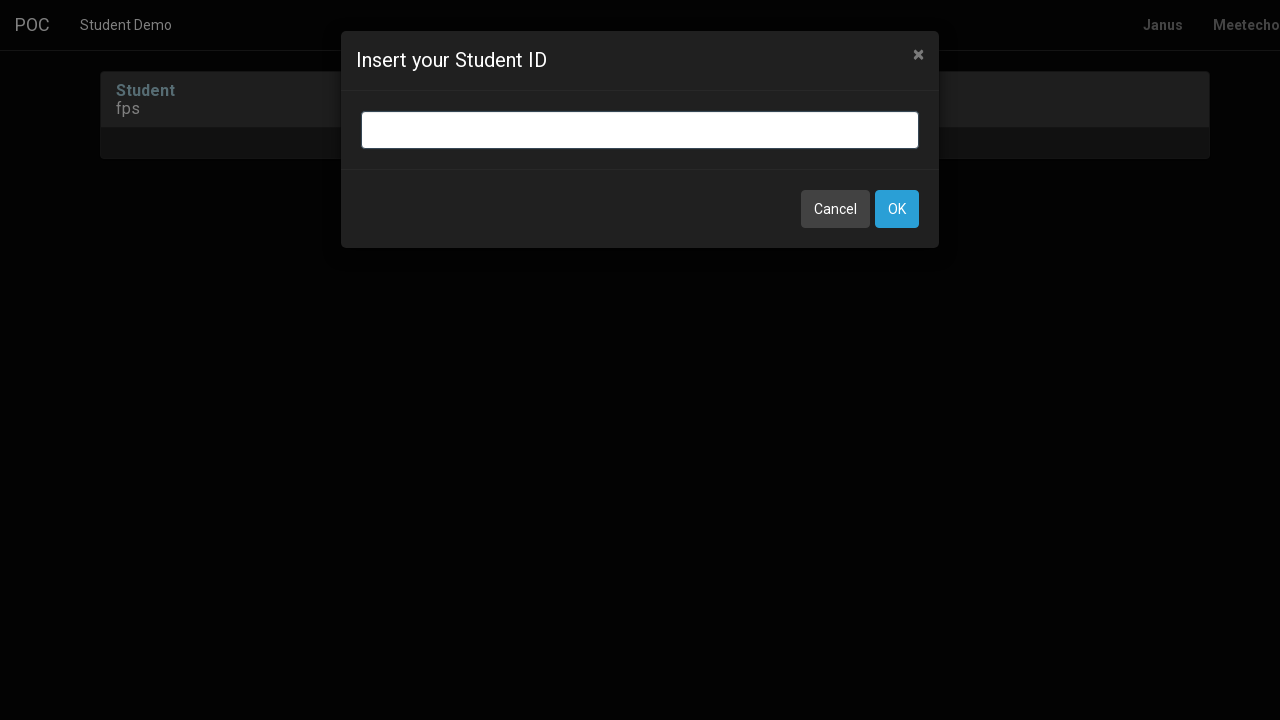

Entered student identifier 'AW-3' in dialog box on input.bootbox-input.bootbox-input-text.form-control
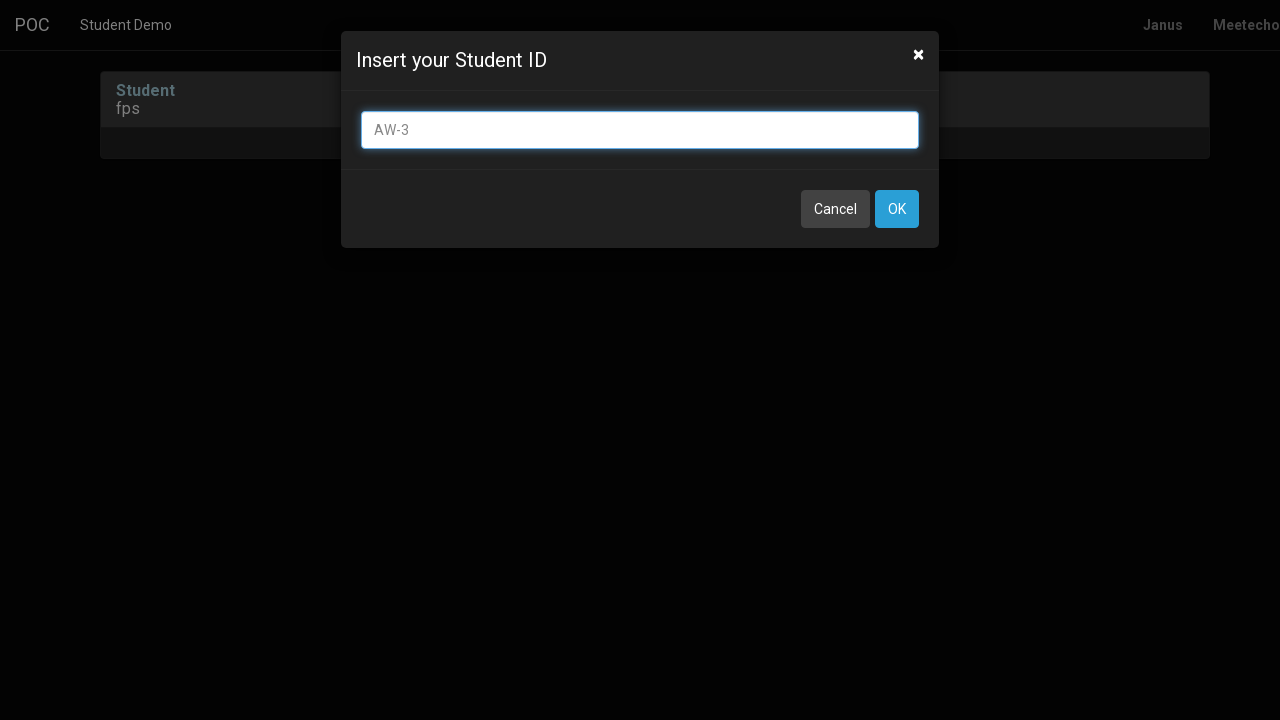

Clicked OK button to confirm student identifier at (897, 209) on button:has-text('OK')
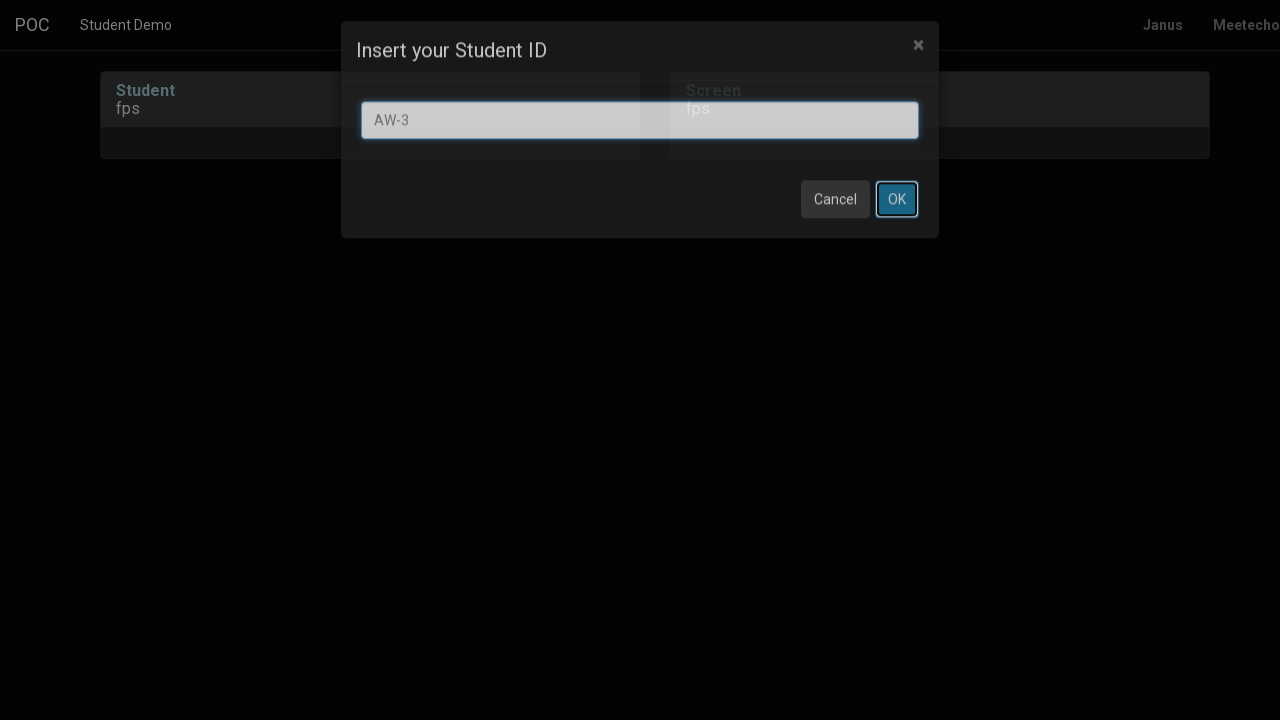

Waited 8 seconds for page to process student identifier
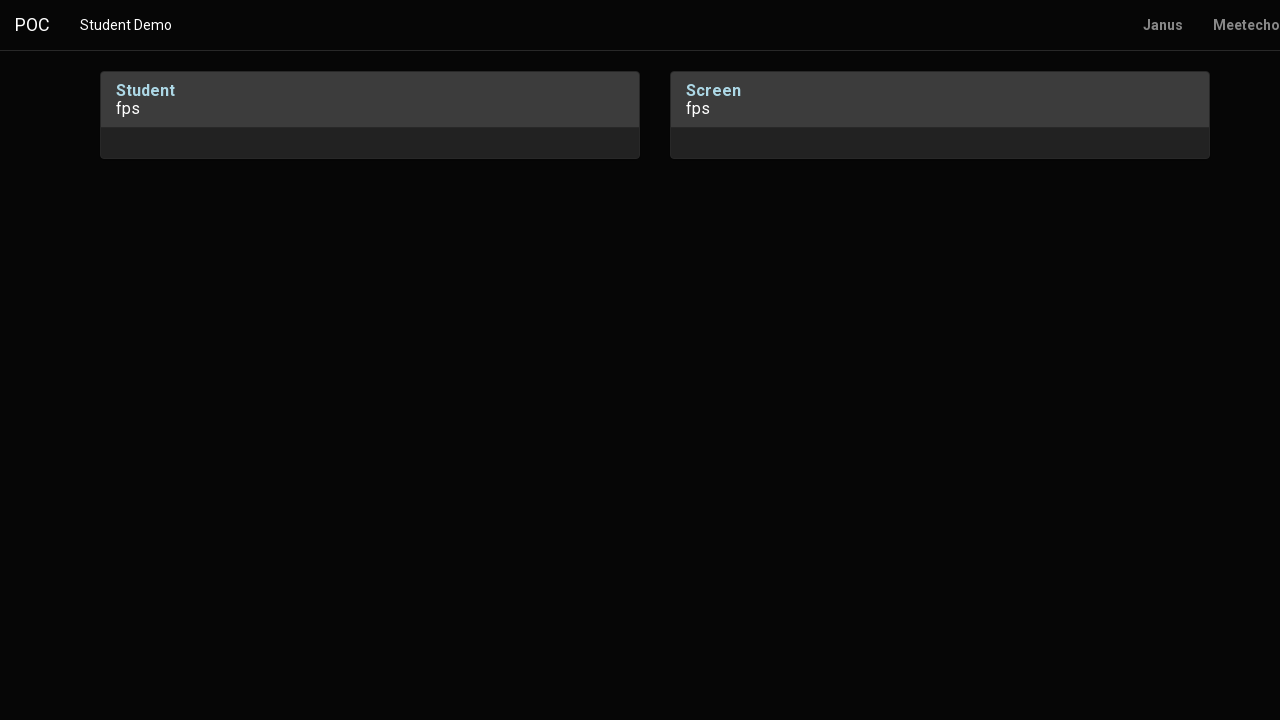

Pressed Tab key for keyboard navigation
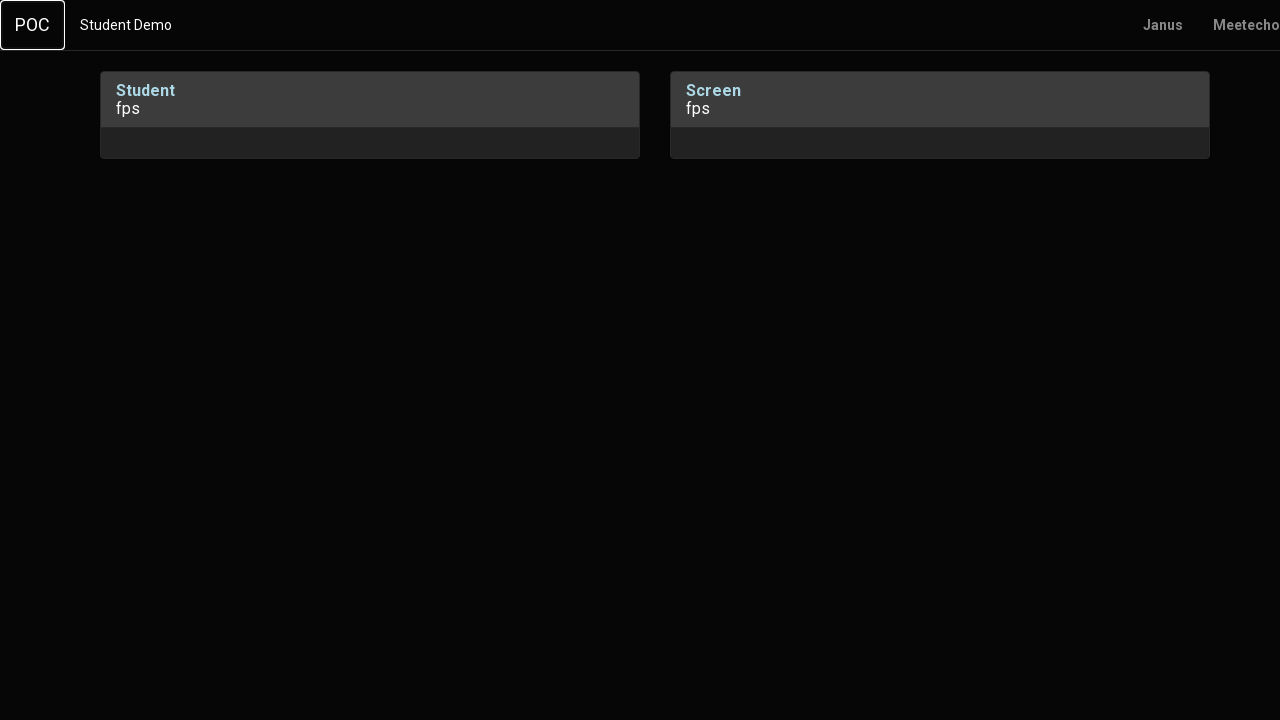

Waited 1 second after Tab press
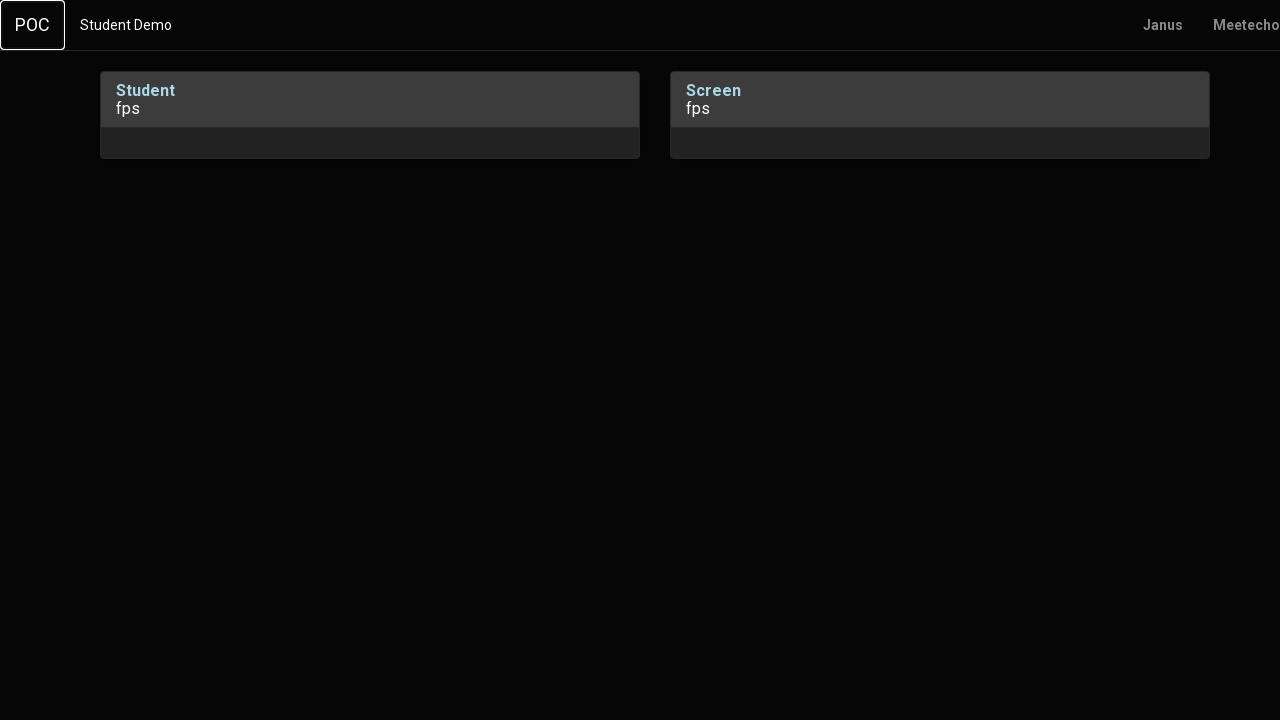

Pressed Enter key
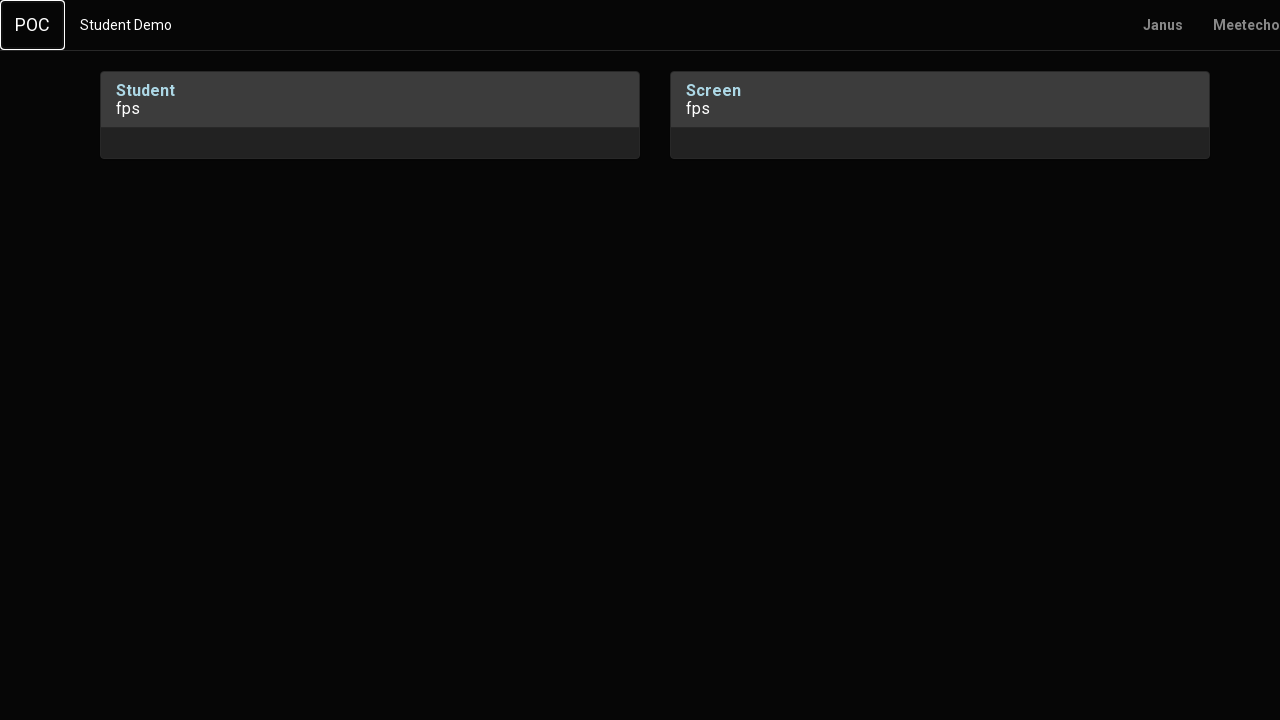

Waited 2 seconds after Enter press
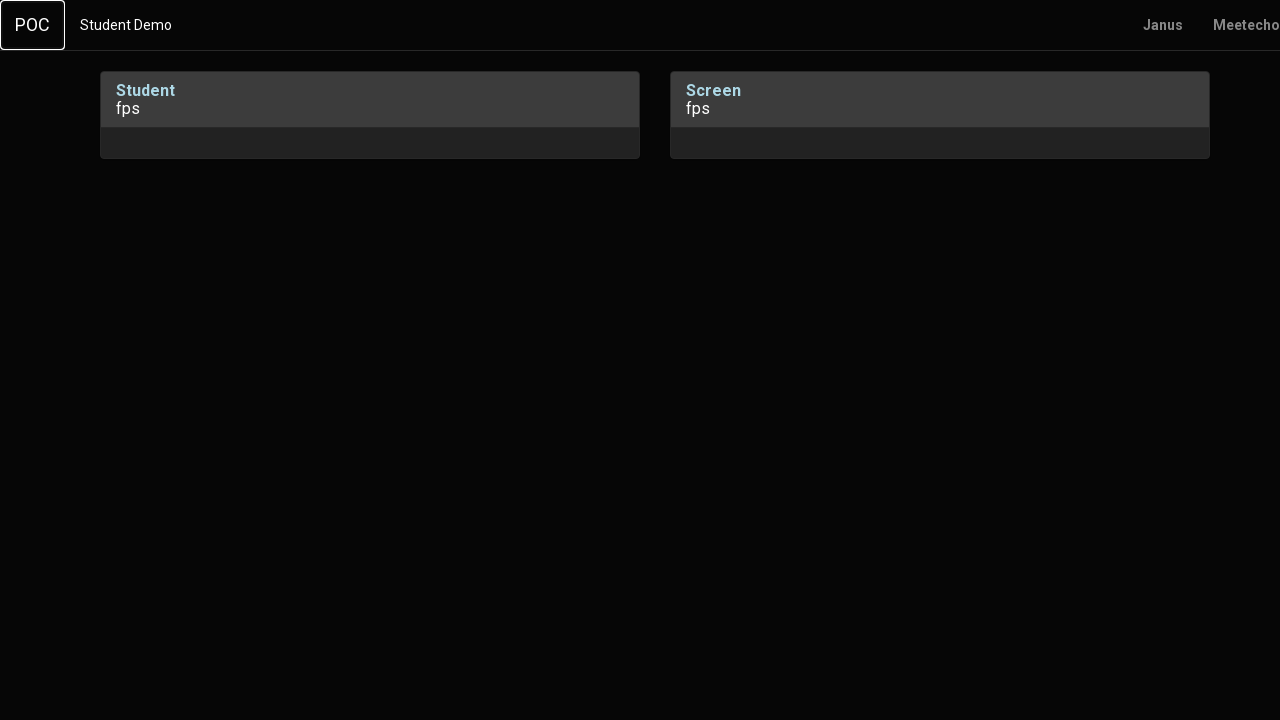

Pressed Tab key again for keyboard navigation
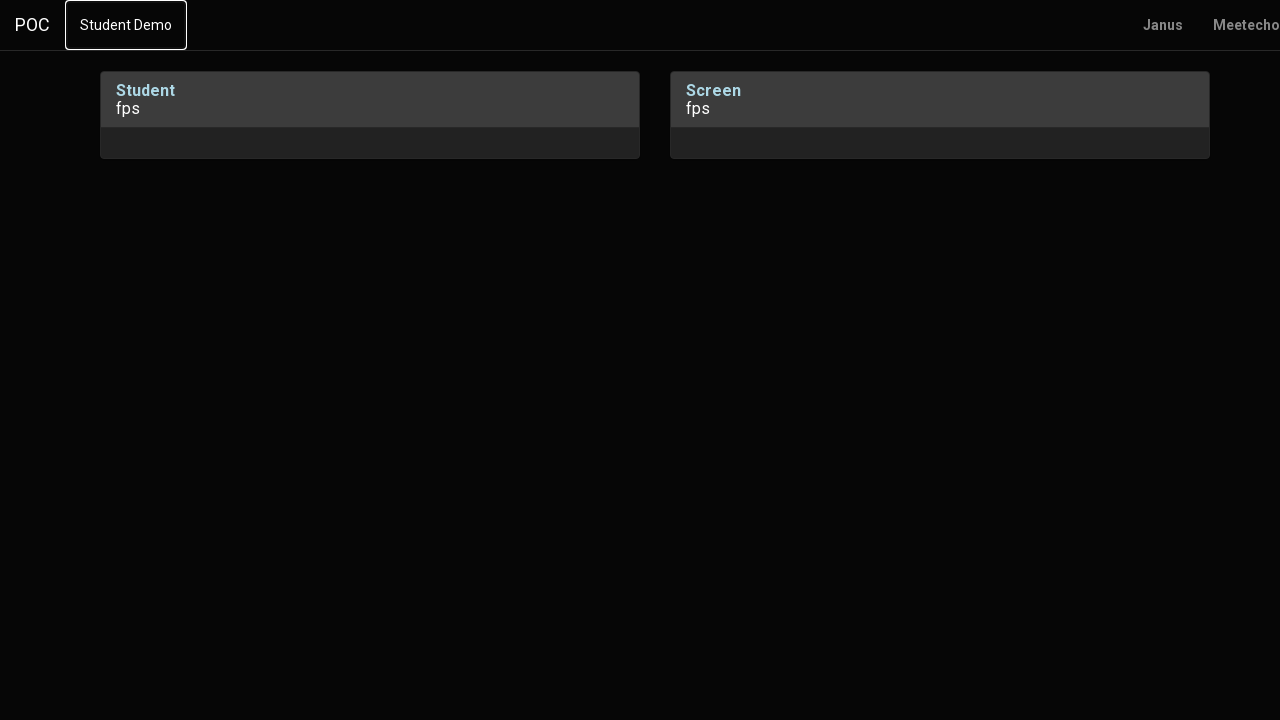

Waited 1 second after second Tab press
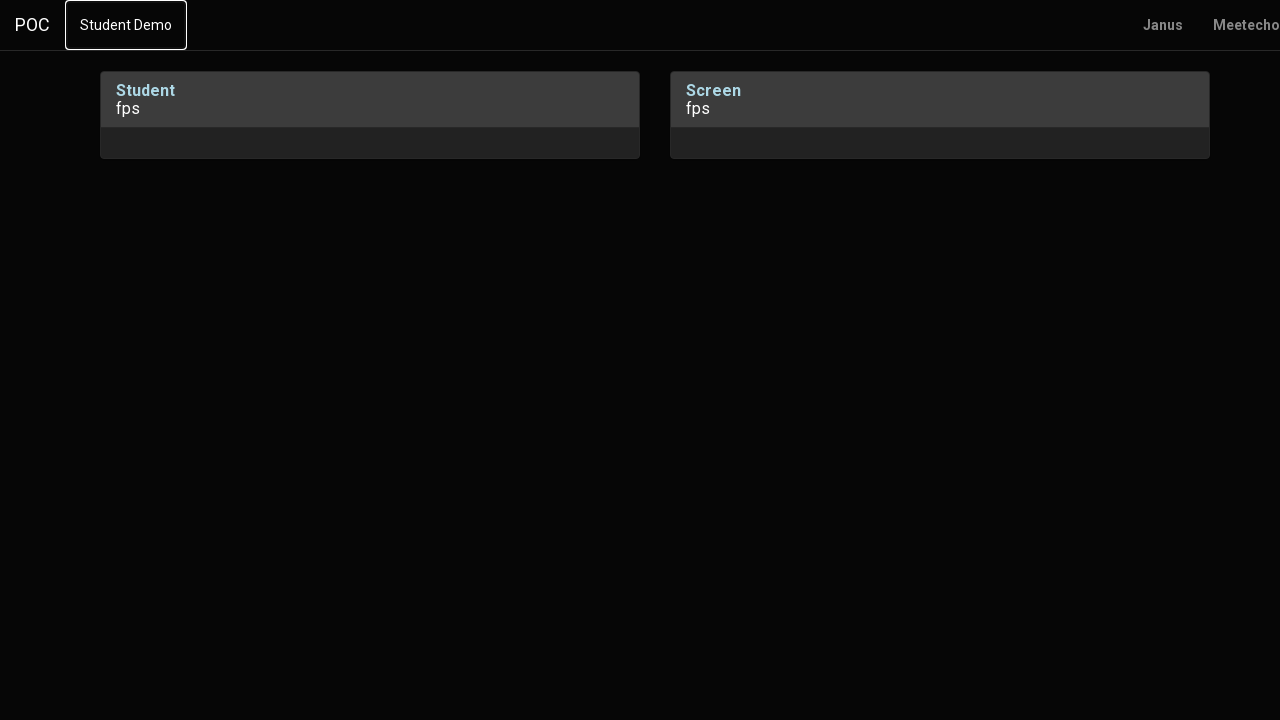

Pressed Tab key a third time
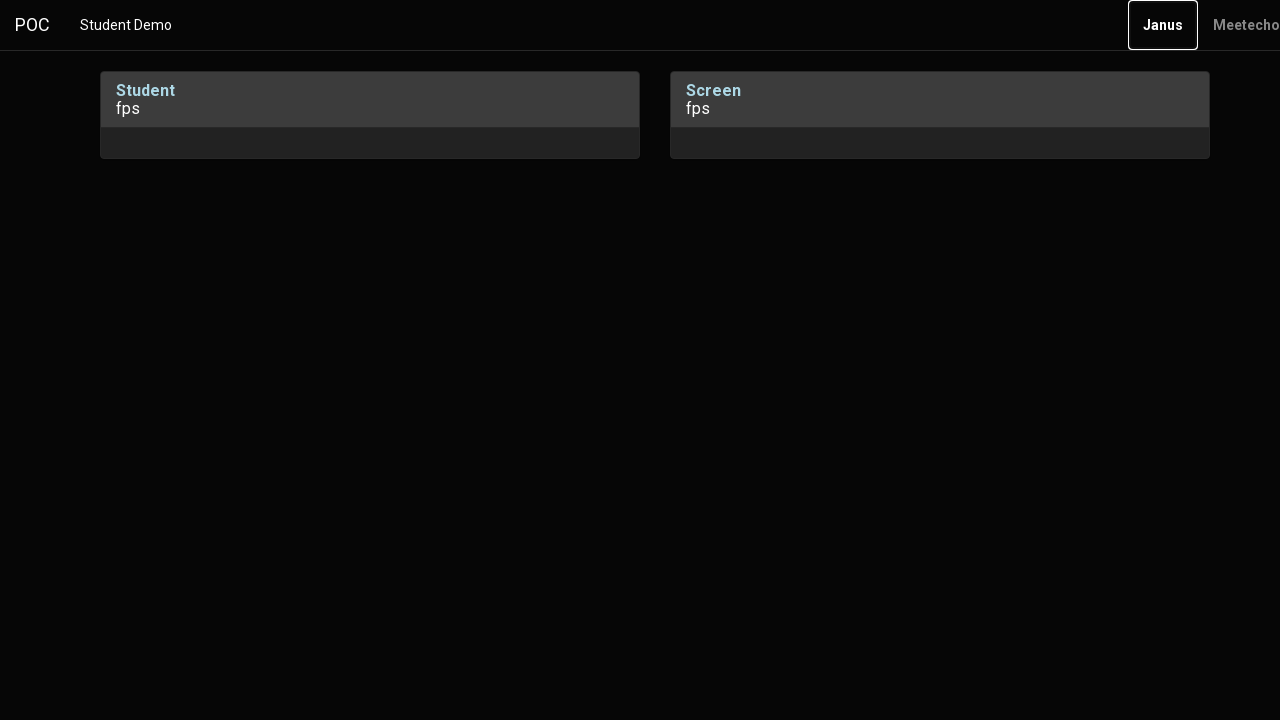

Waited 2 seconds after third Tab press
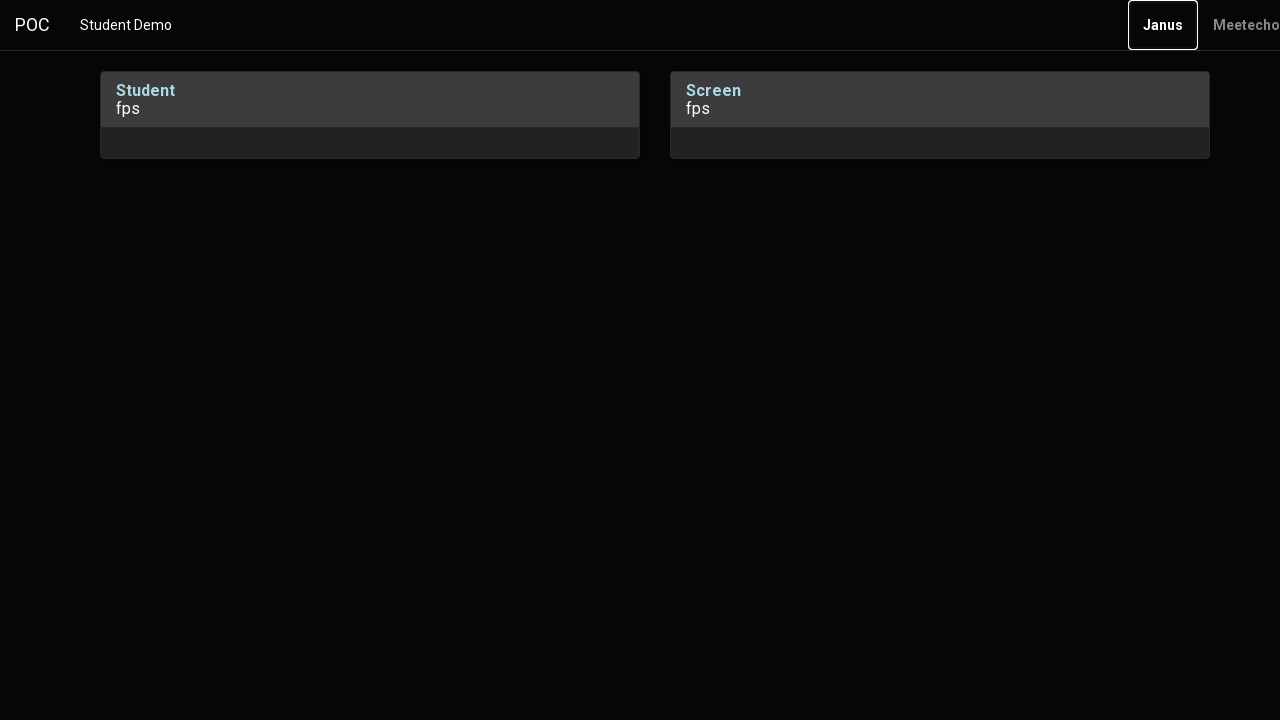

Pressed Enter key to confirm selection
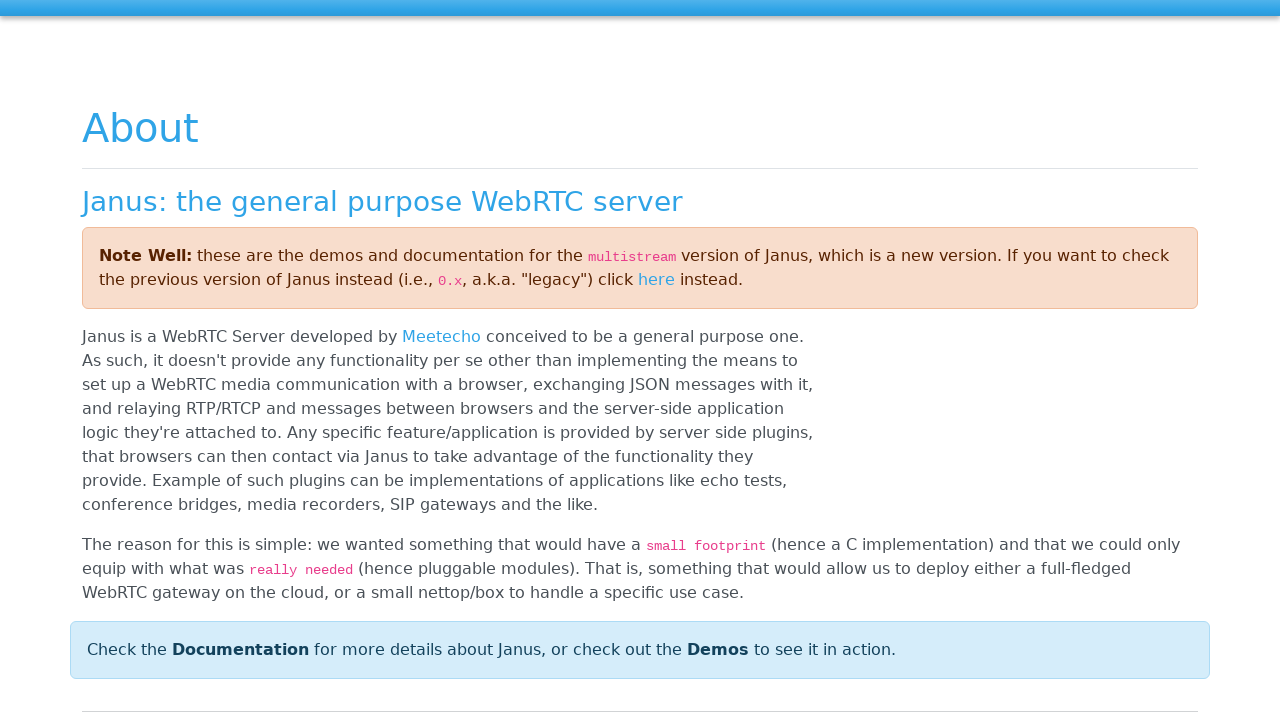

Waited 60 seconds for final page processing
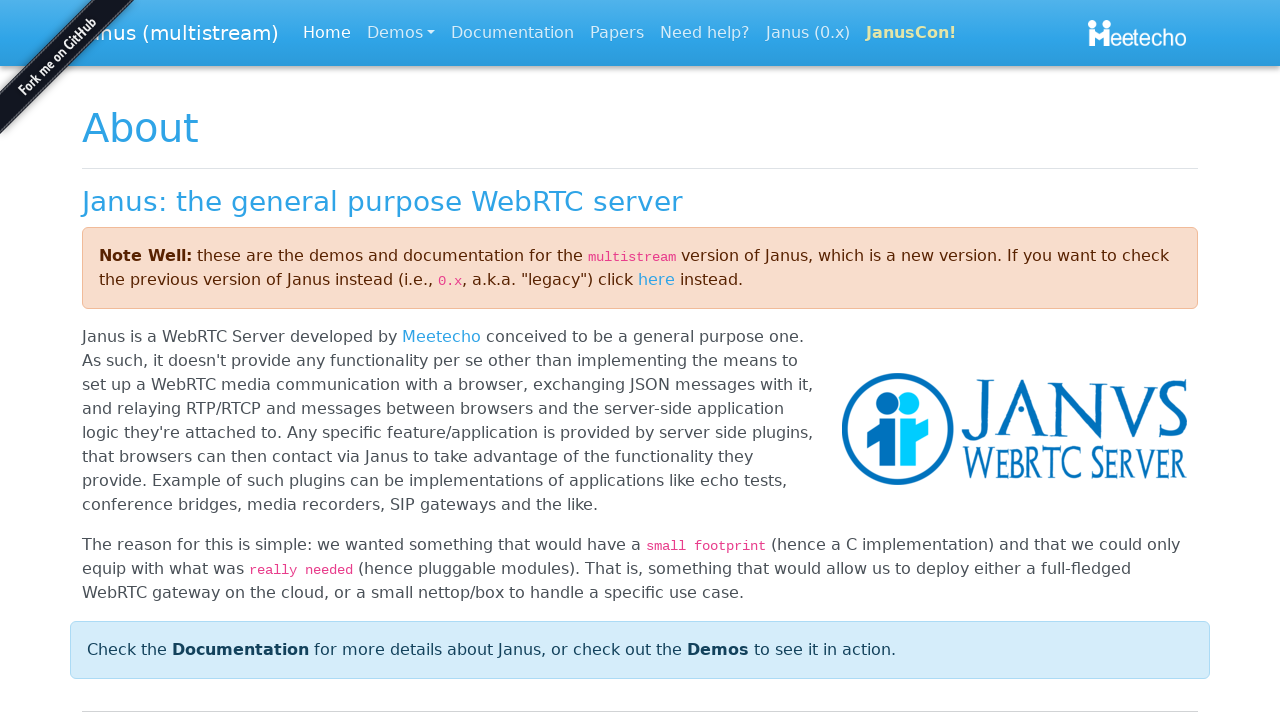

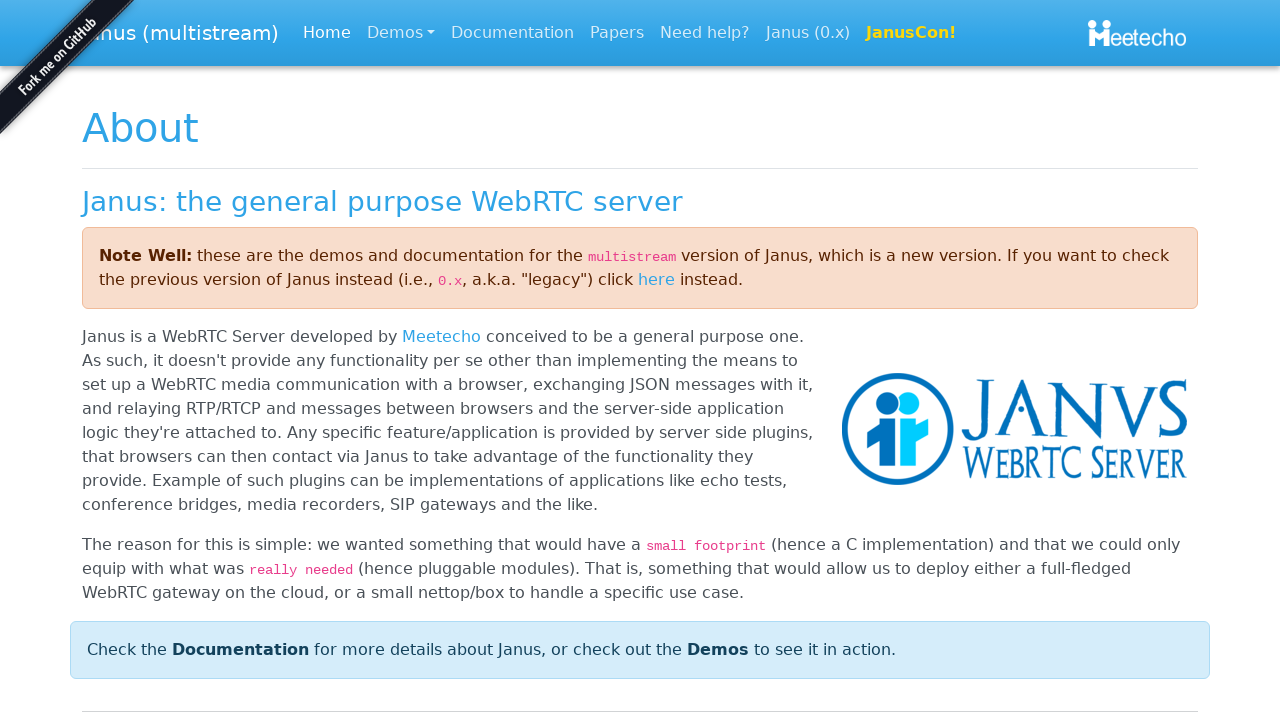